Tests simple multiplication on the calculator by clicking number 8, multiply operator, number 2, and equals button

Starting URL: http://www.calculator.net

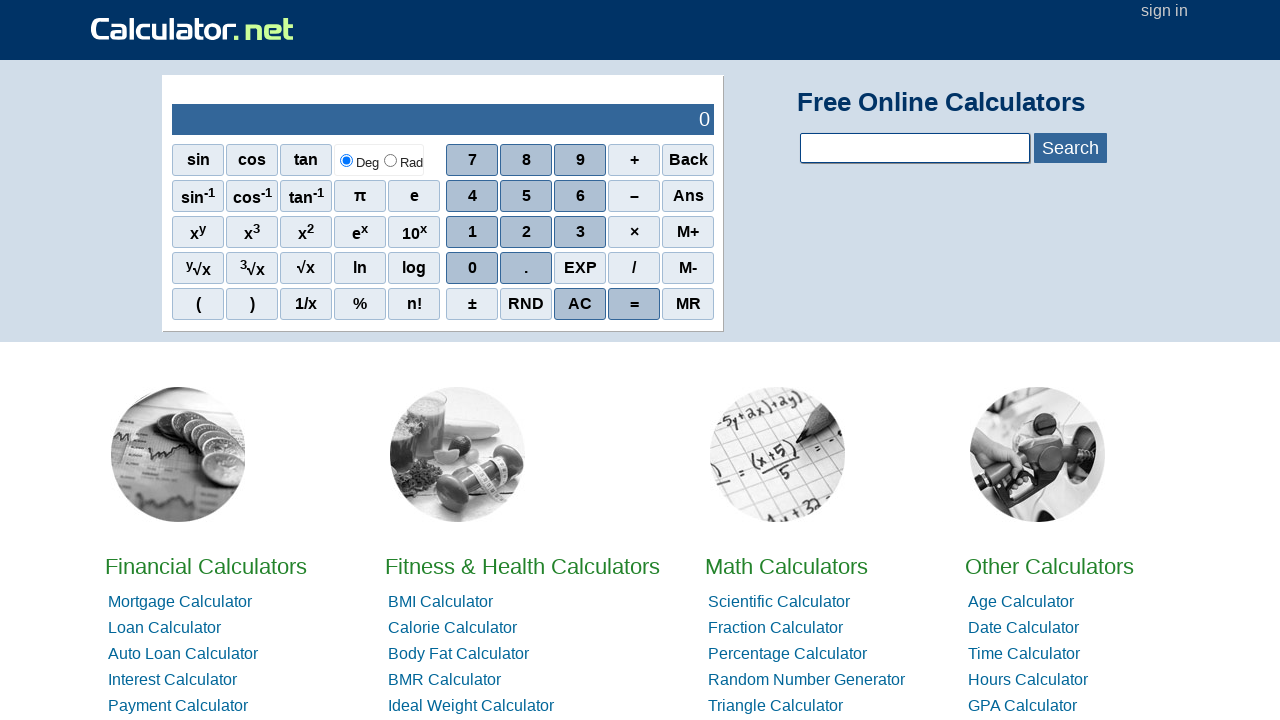

Clicked number 8 at (526, 160) on xpath=//*[@id="sciout"]/tbody/tr[2]/td[2]/div/div[1]/span[2]
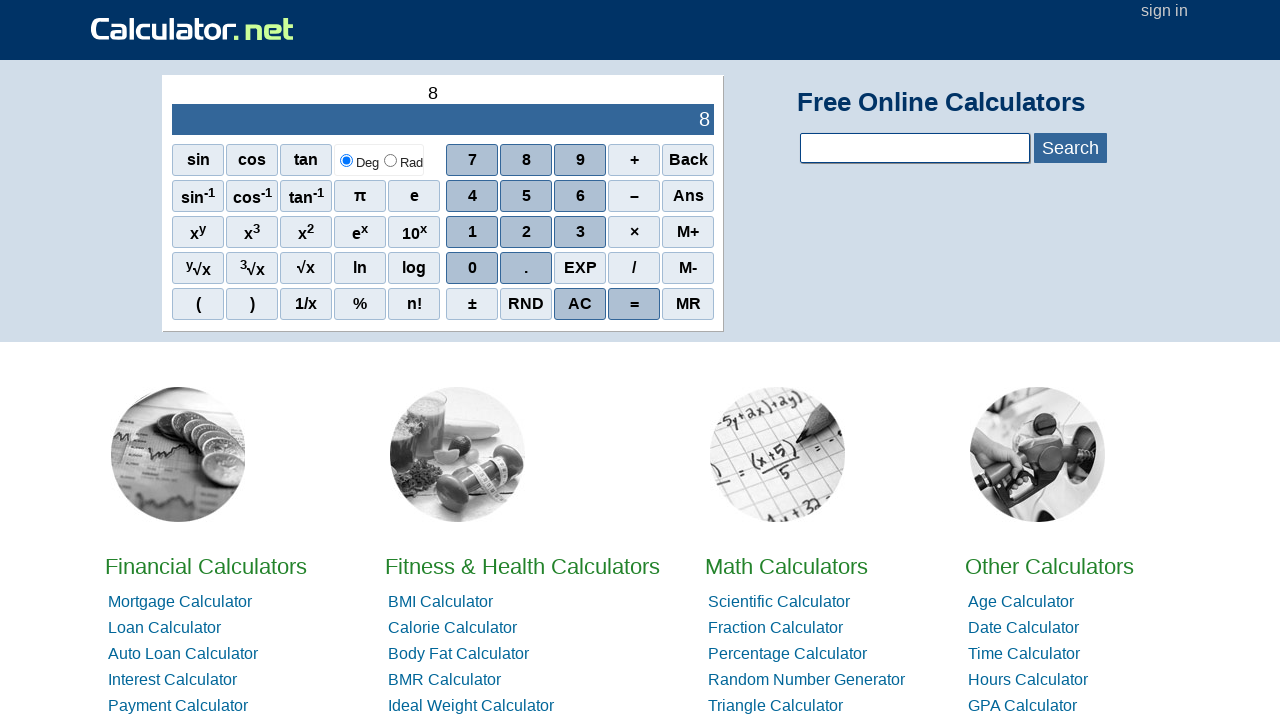

Clicked multiplication operator at (634, 232) on xpath=//*[@id="sciout"]/tbody/tr[2]/td[2]/div/div[3]/span[4]
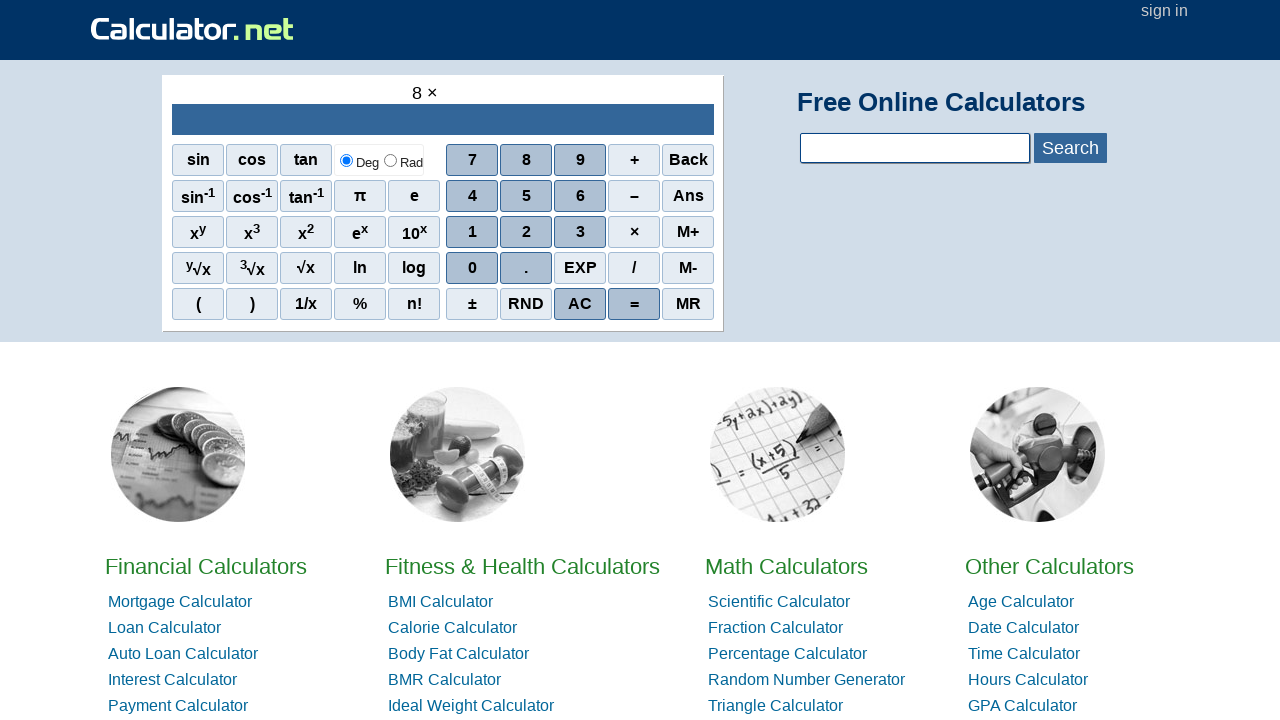

Clicked number 2 at (526, 232) on xpath=//*[@id="sciout"]/tbody/tr[2]/td[2]/div/div[3]/span[2]
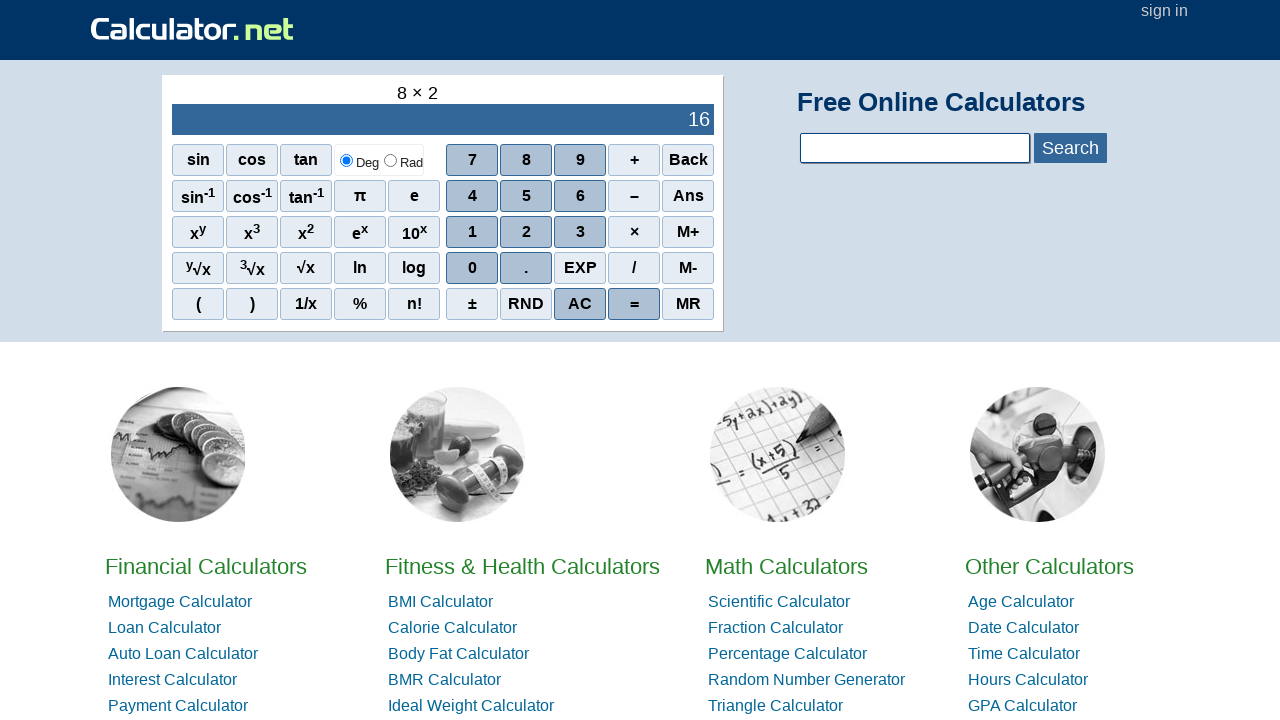

Clicked equals button at (634, 304) on xpath=//*[@id="sciout"]/tbody/tr[2]/td[2]/div/div[5]/span[4]
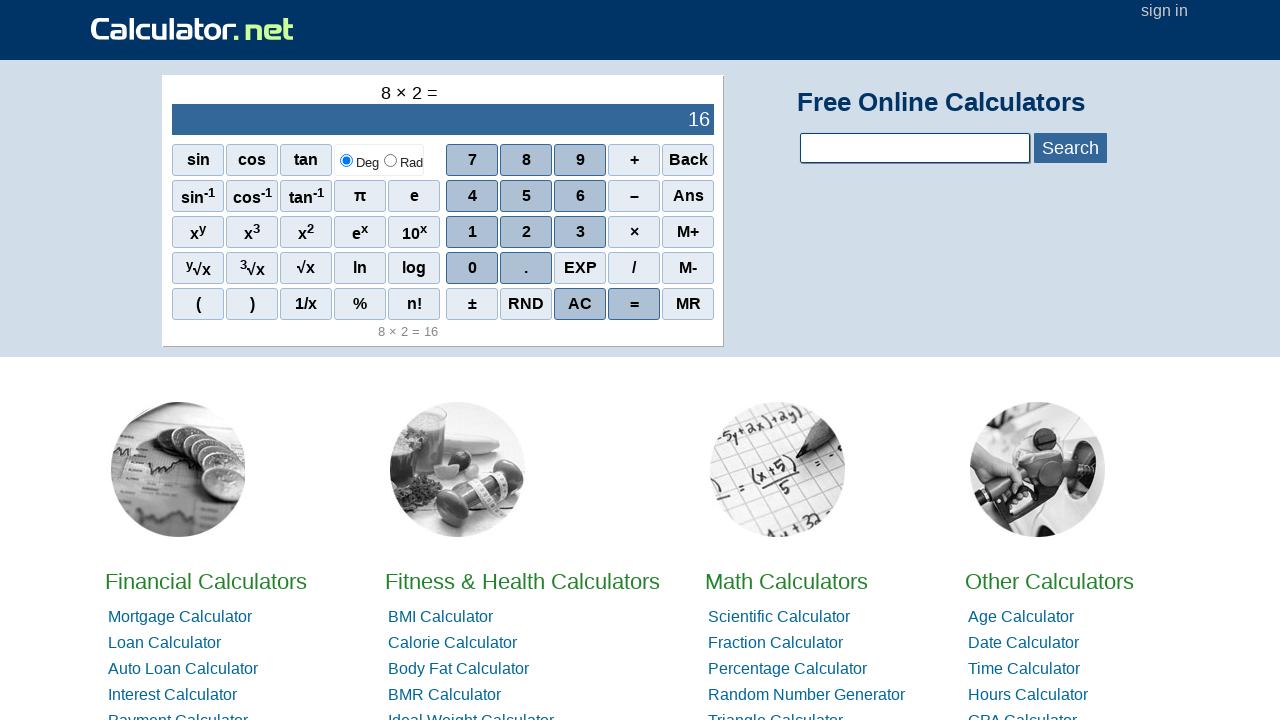

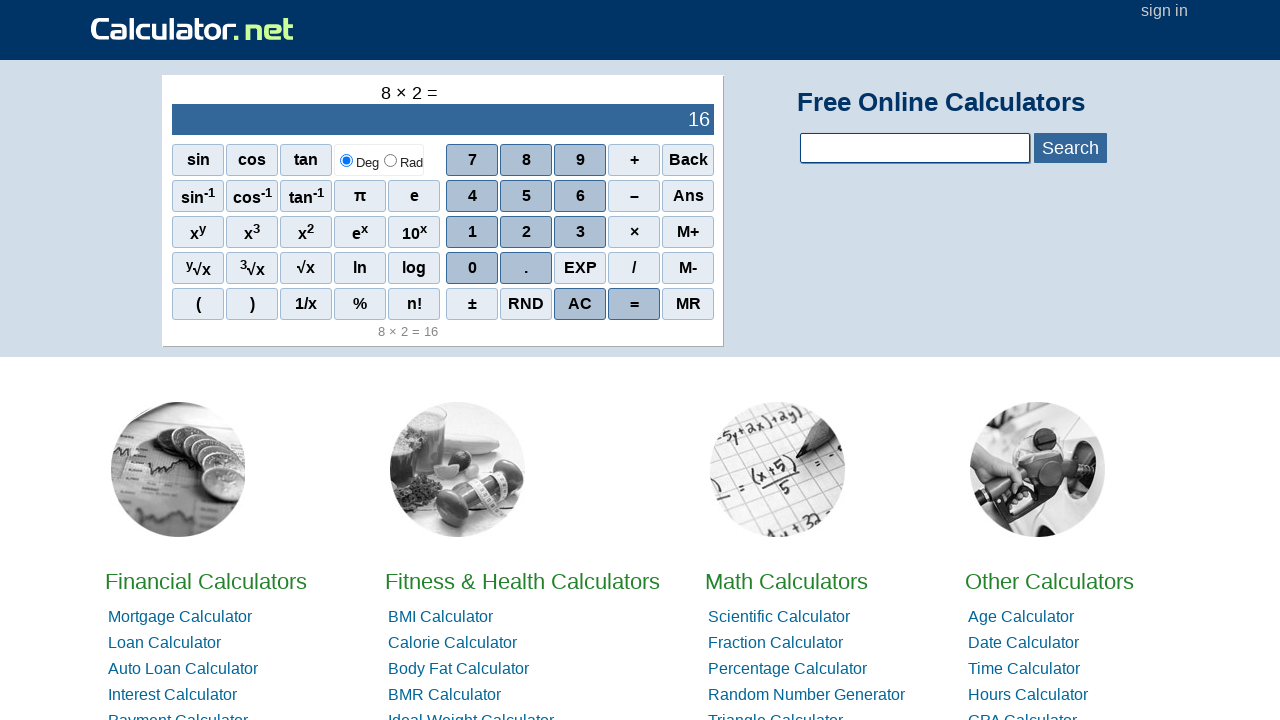